Navigates through multiple pages of the SoConsulto website including the home page, about page, blog, contact page, and privacy policy, verifying each page loads successfully.

Starting URL: https://soconsulto.pages.dev/

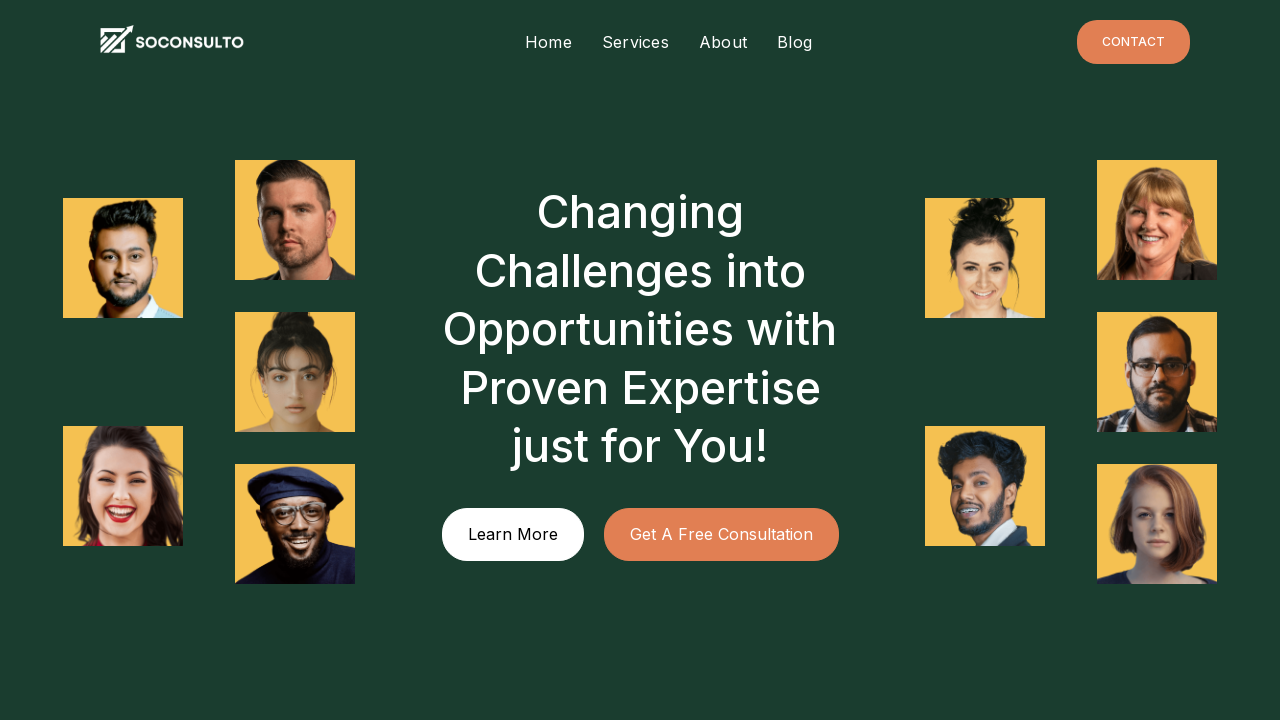

Home page loaded successfully (networkidle state reached)
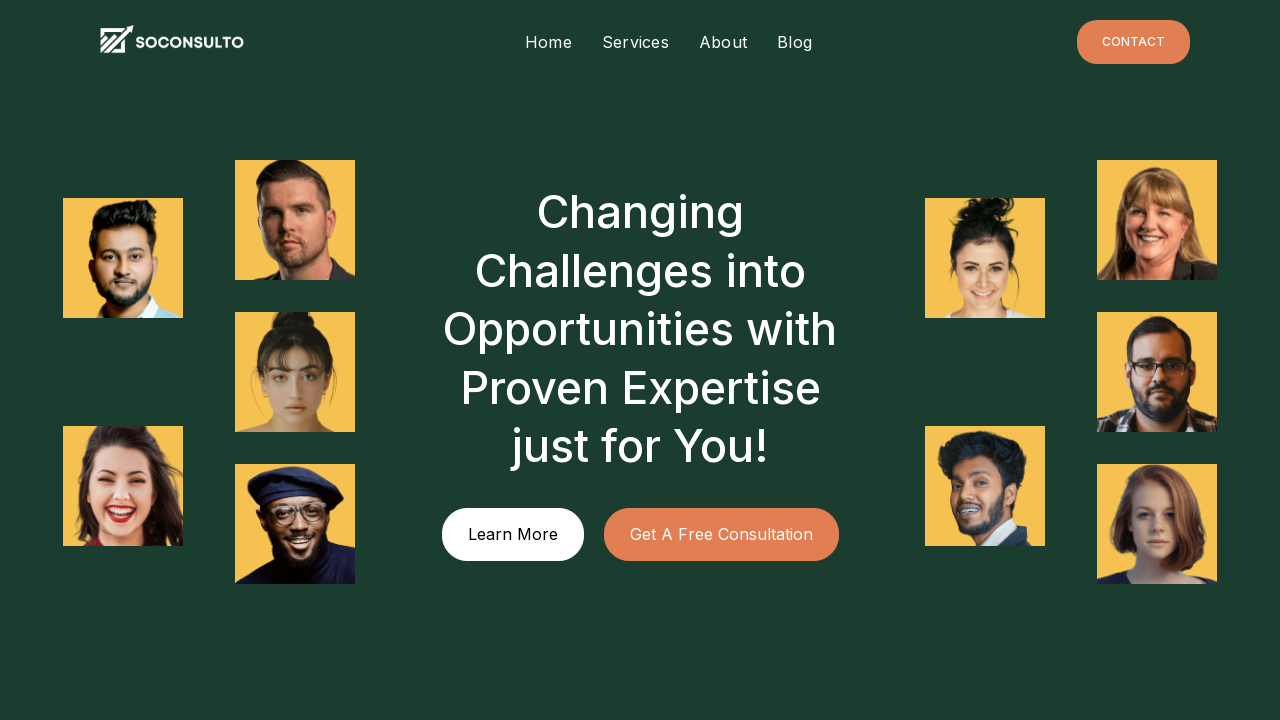

Navigated to About page
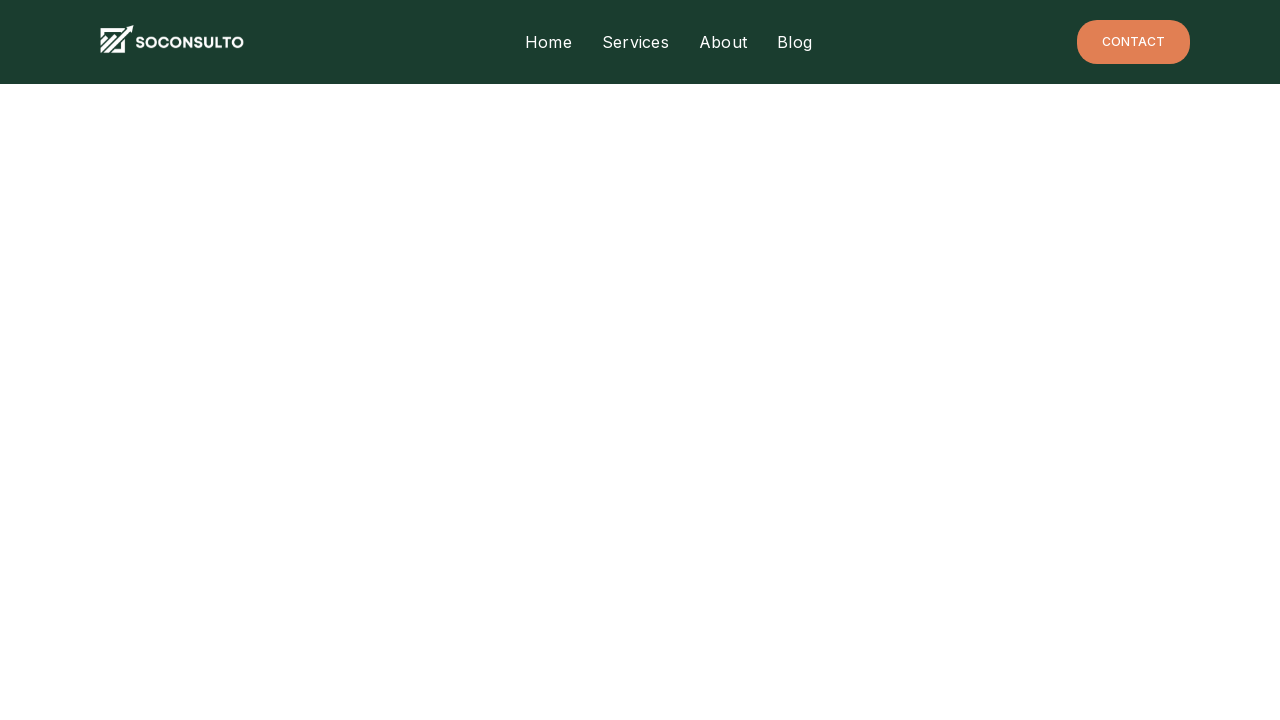

About page loaded successfully (networkidle state reached)
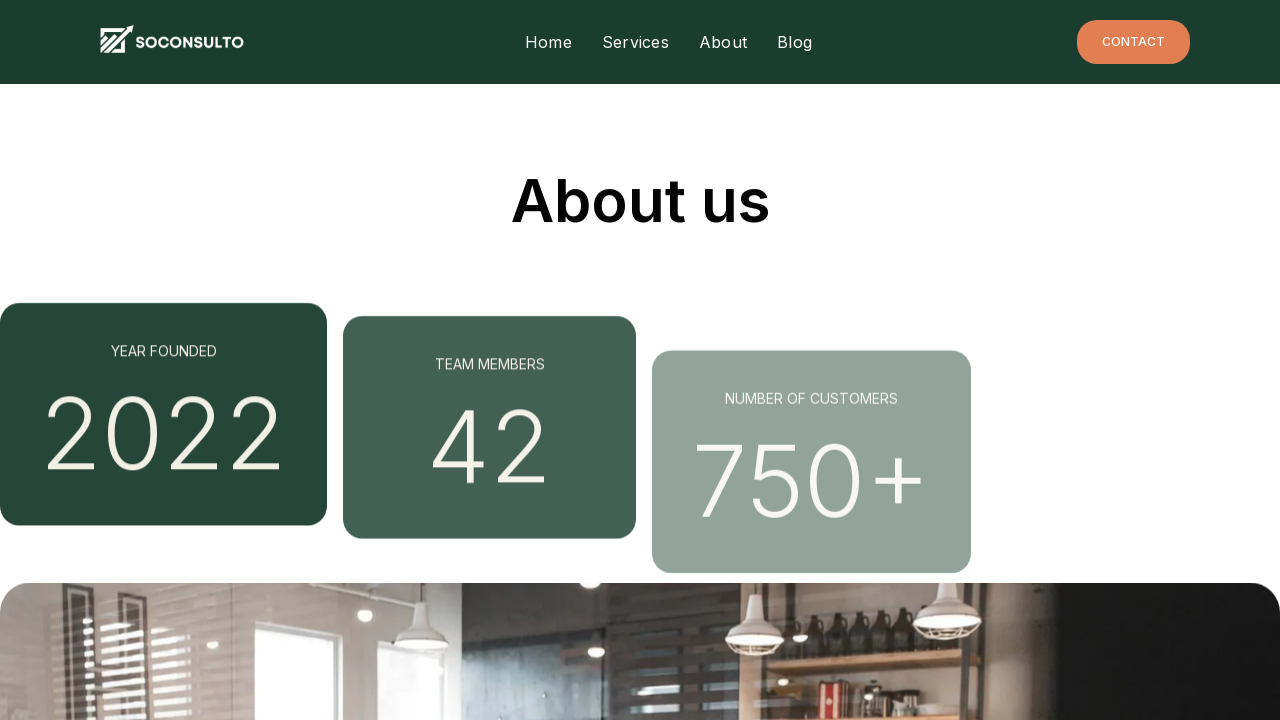

Navigated to Blog page
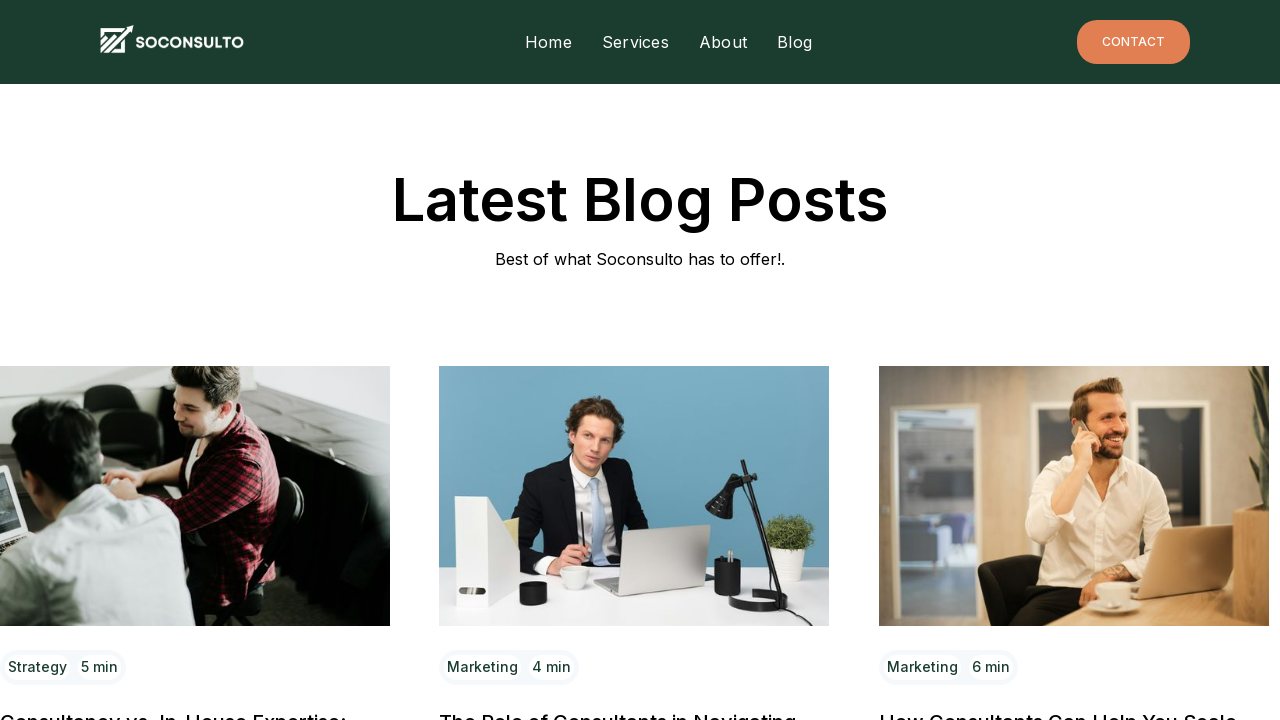

Blog page loaded successfully (networkidle state reached)
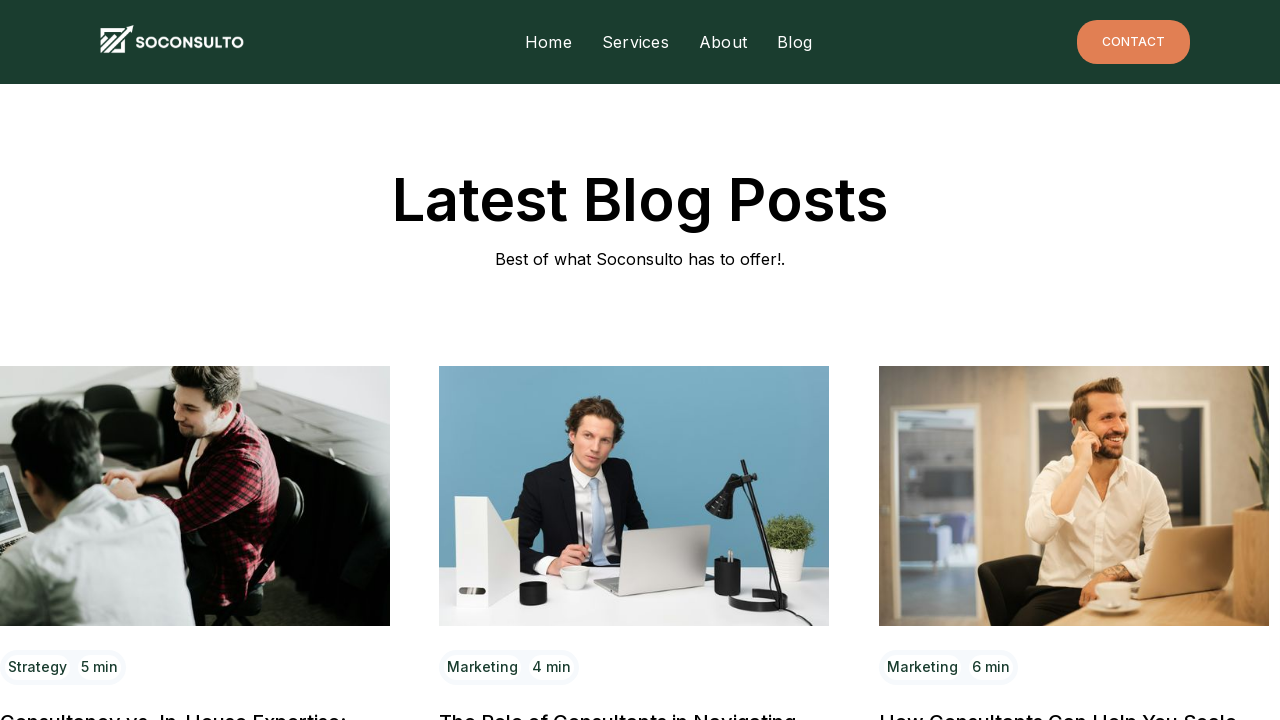

Navigated to Contact Us page
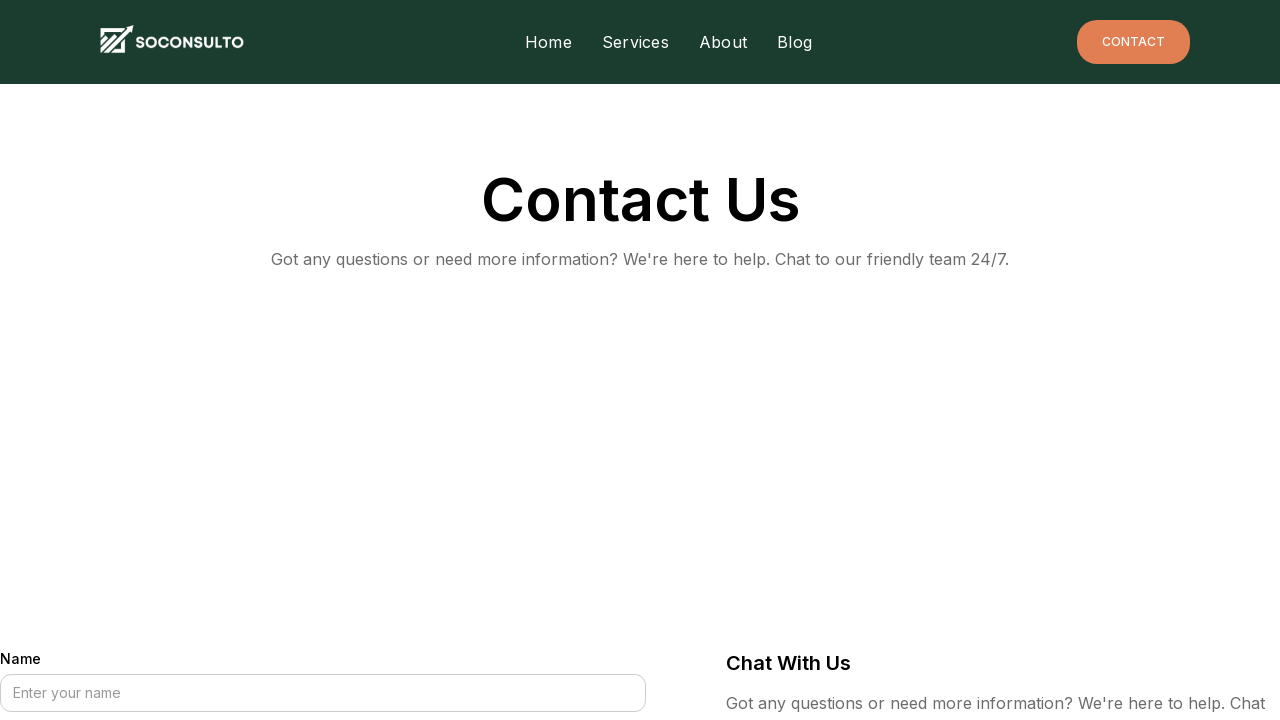

Contact Us page loaded successfully (networkidle state reached)
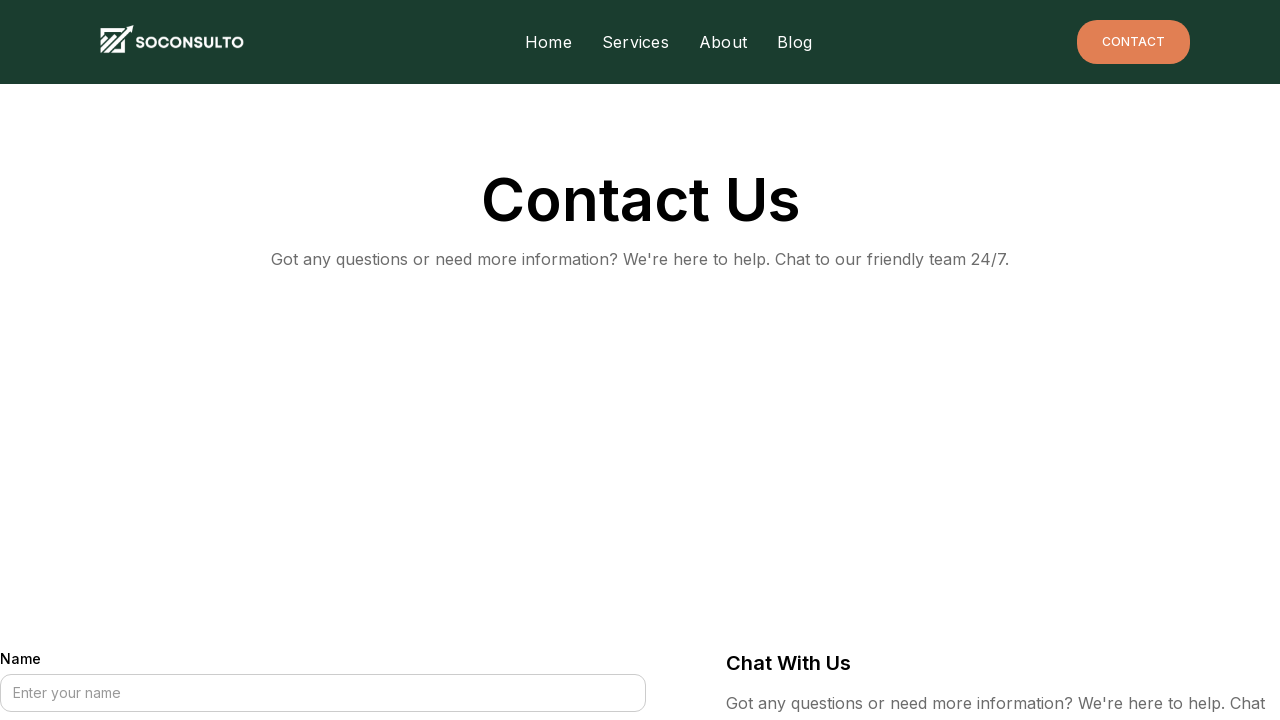

Navigated to Privacy Policy page
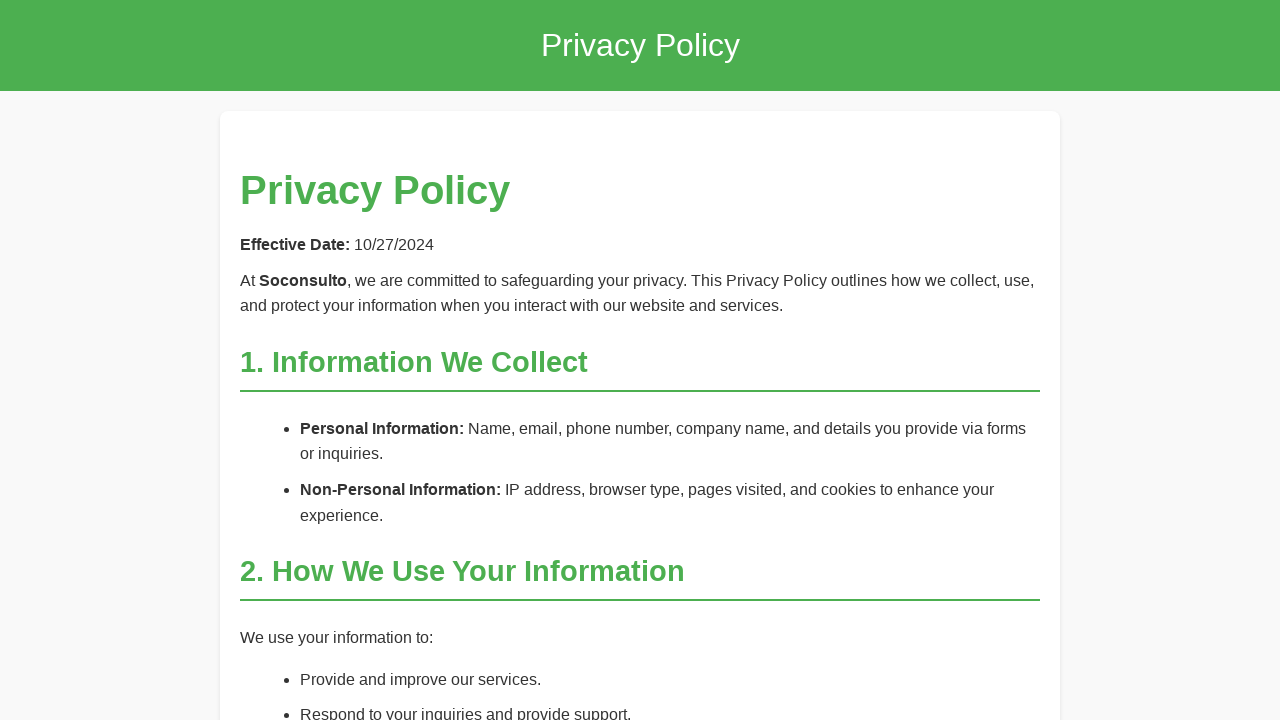

Privacy Policy page loaded successfully (networkidle state reached)
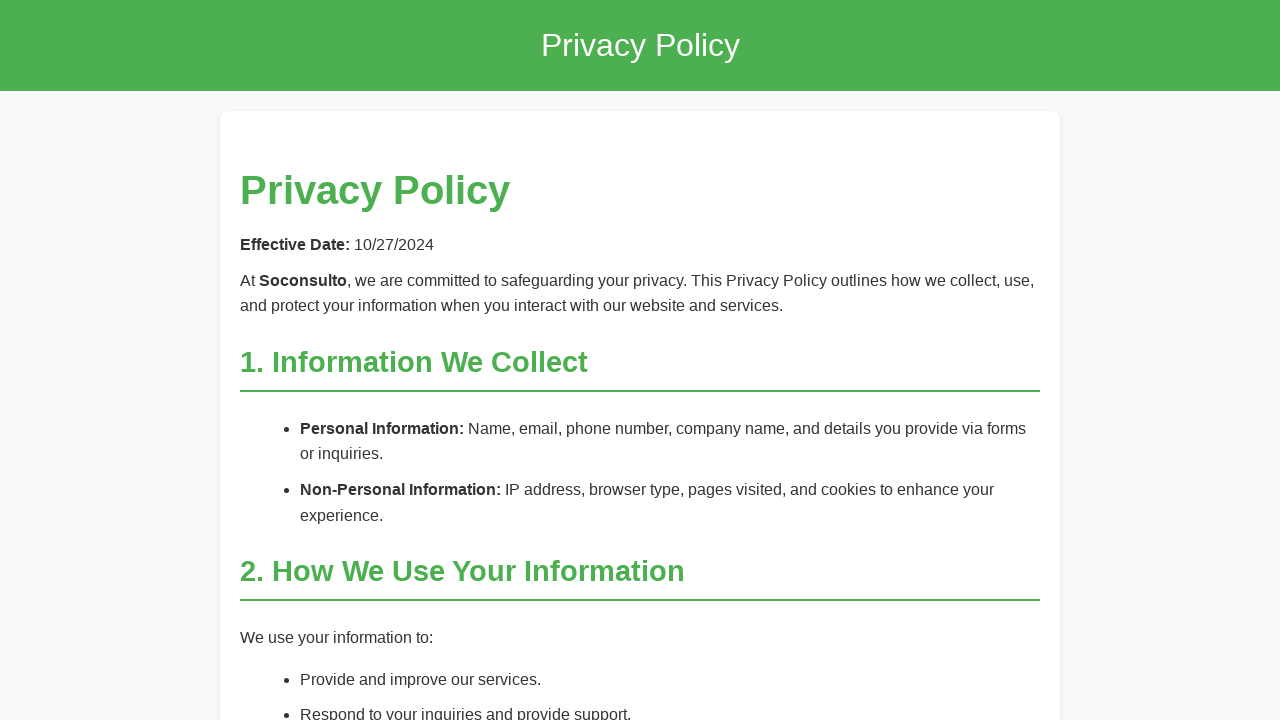

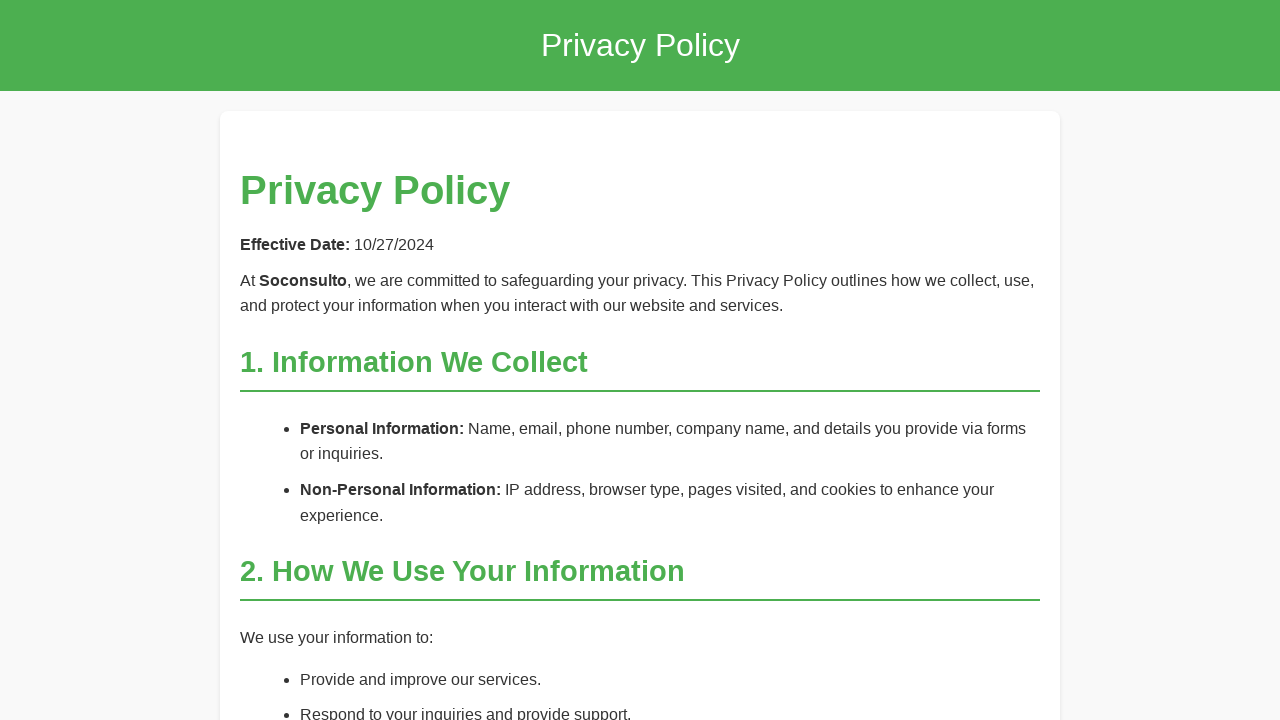